Tests GitHub search functionality by searching for a repository, navigating to it, clicking on the Issues tab, and verifying that a specific issue exists

Starting URL: https://github.com

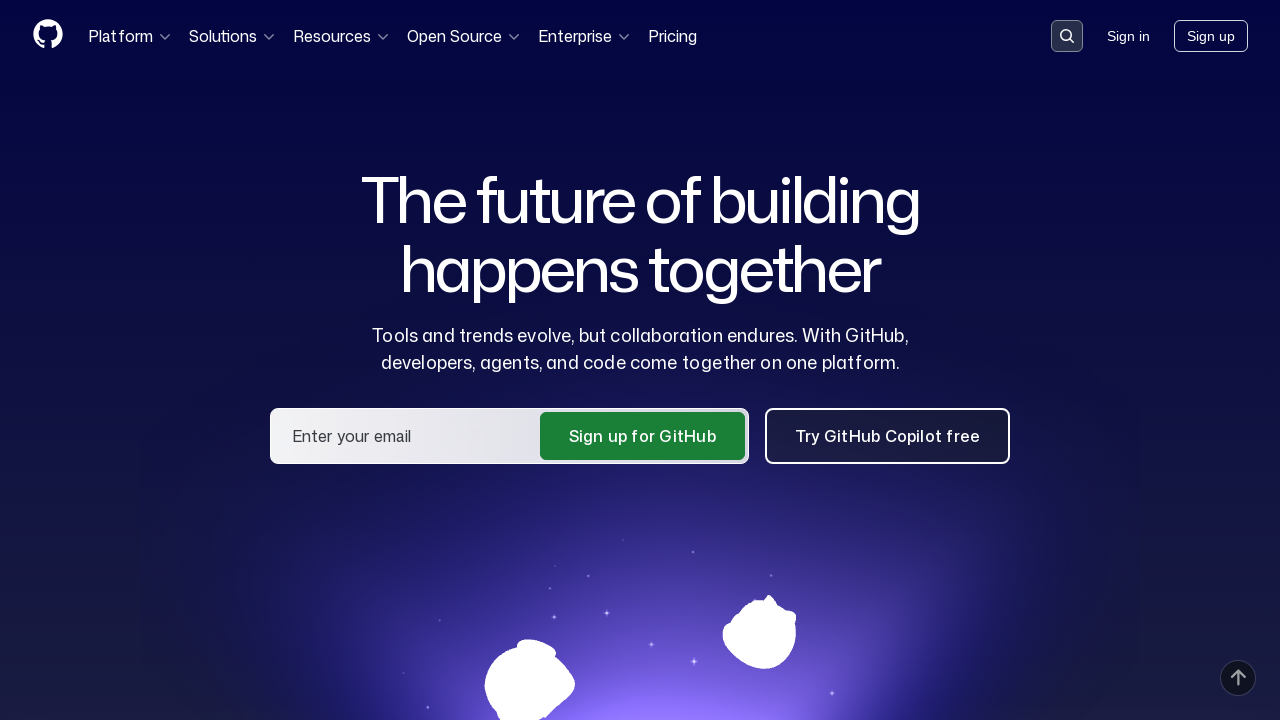

Clicked on the search input field at (1067, 36) on .search-input
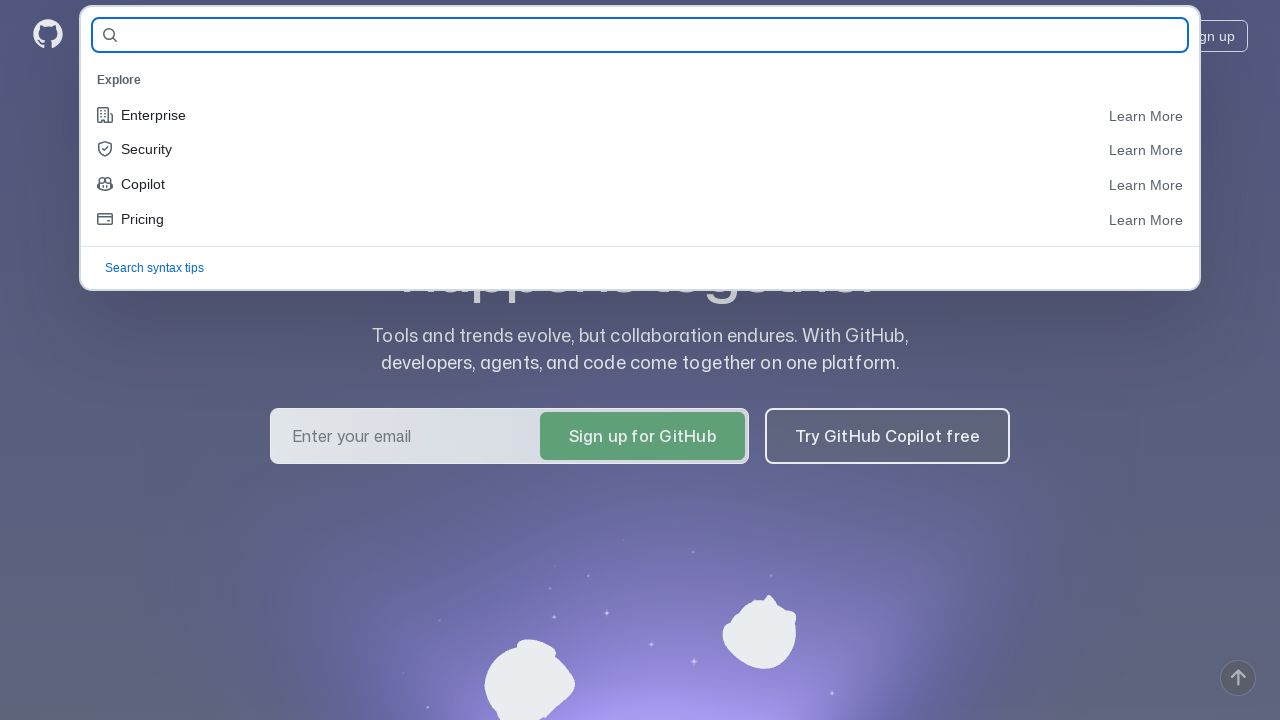

Filled search field with 'selenide/selenide' repository name on #query-builder-test
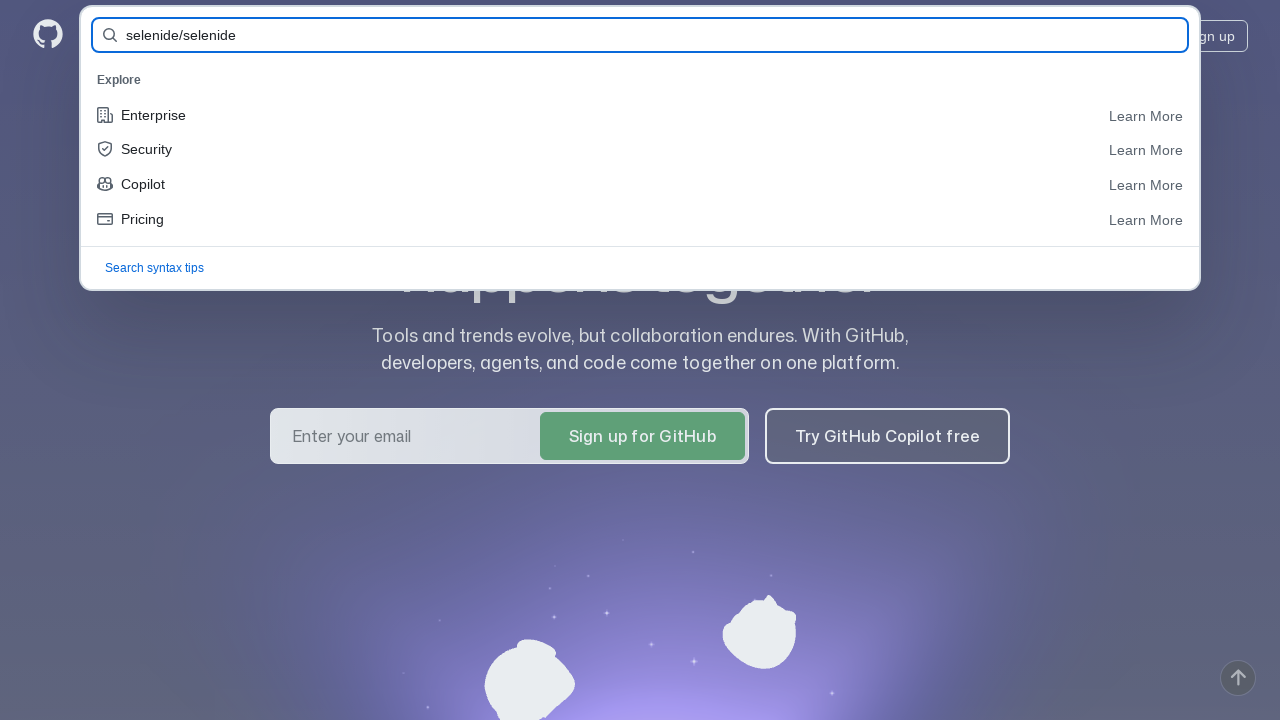

Pressed Enter to search for the repository on #query-builder-test
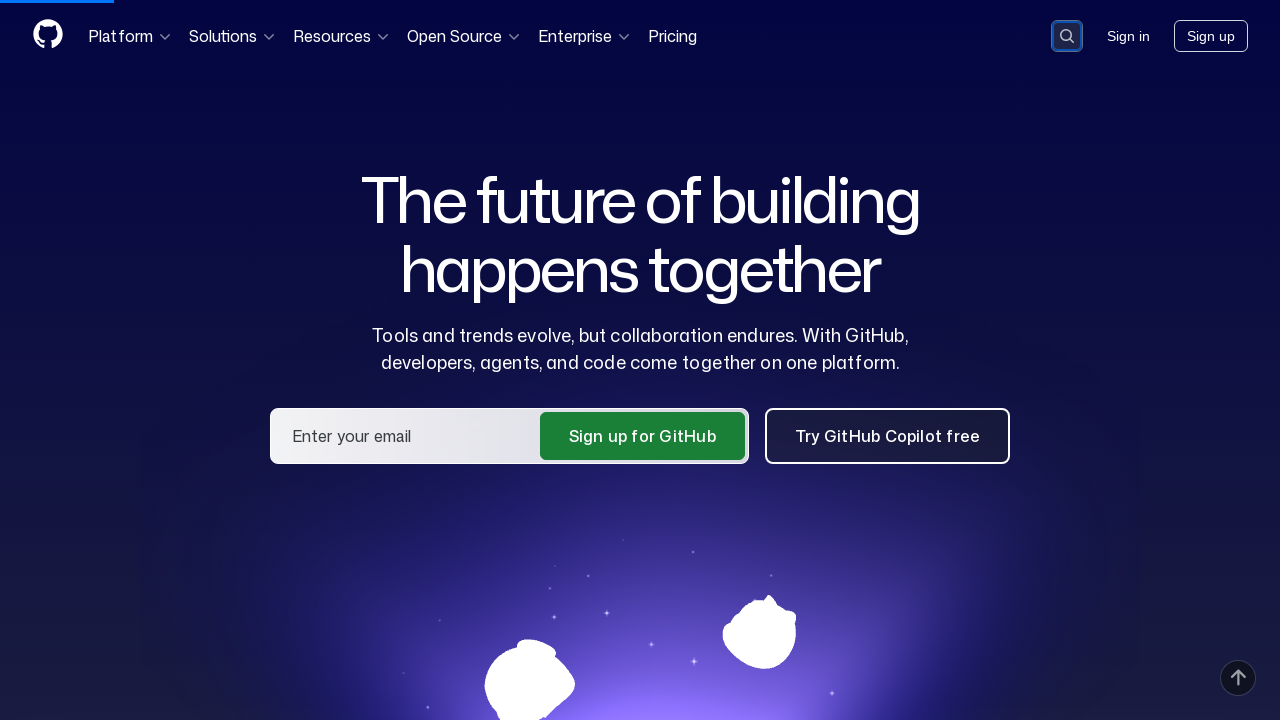

Clicked on the selenide/selenide repository link in search results at (434, 161) on a:has-text('selenide/selenide')
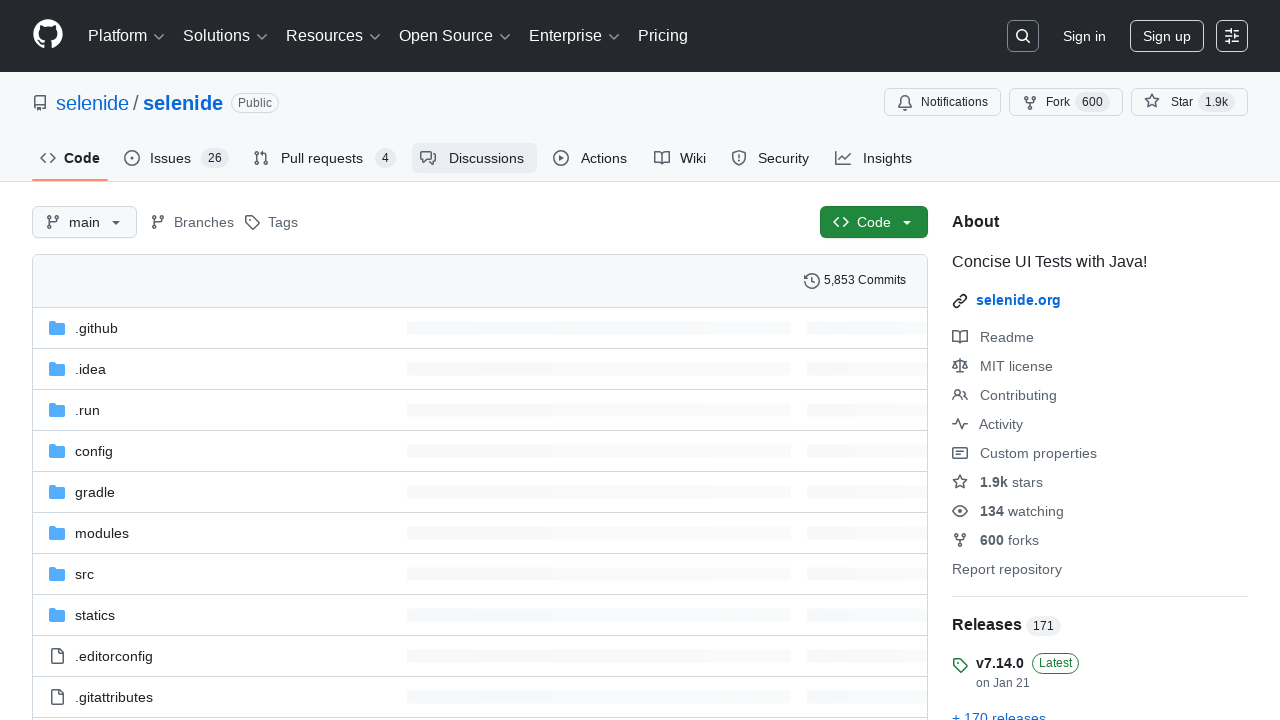

Clicked on the Issues tab at (176, 158) on #issues-tab
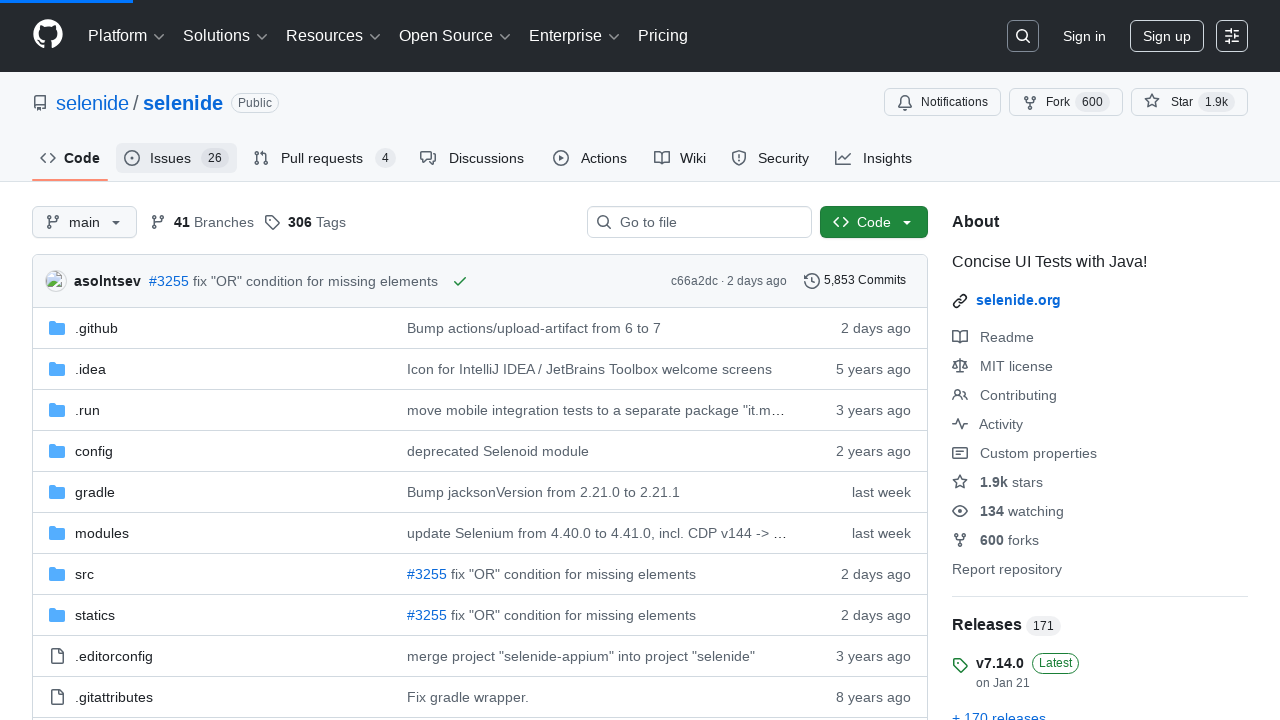

Verified that issue #1 exists on the Issues page
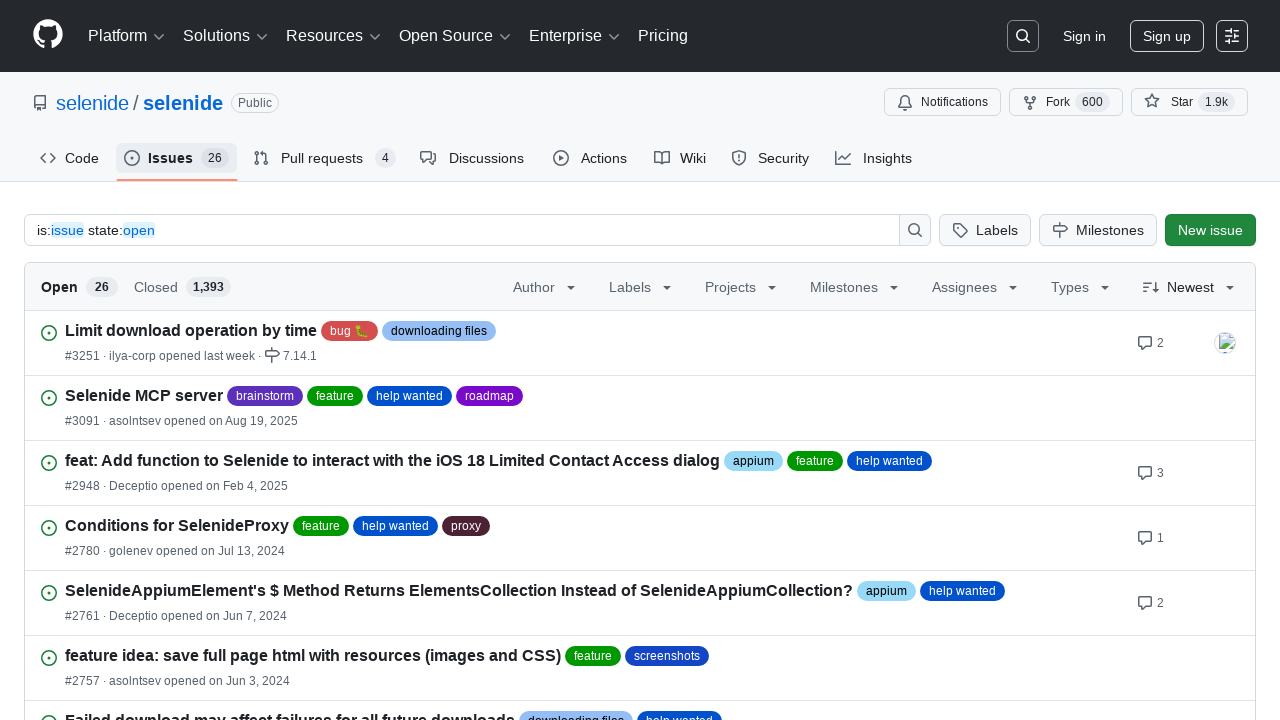

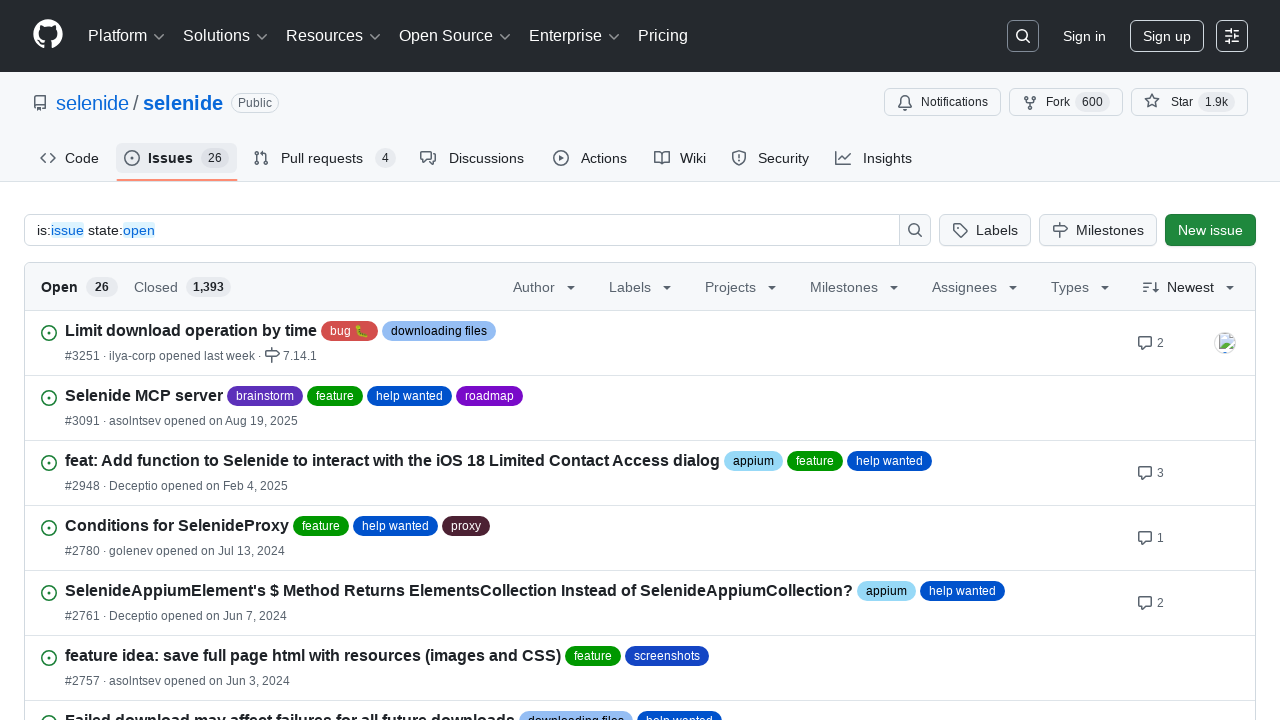